Tests handling of a simple JavaScript alert dialog by clicking a button that triggers the alert and accepting it

Starting URL: https://testautomationpractice.blogspot.com/

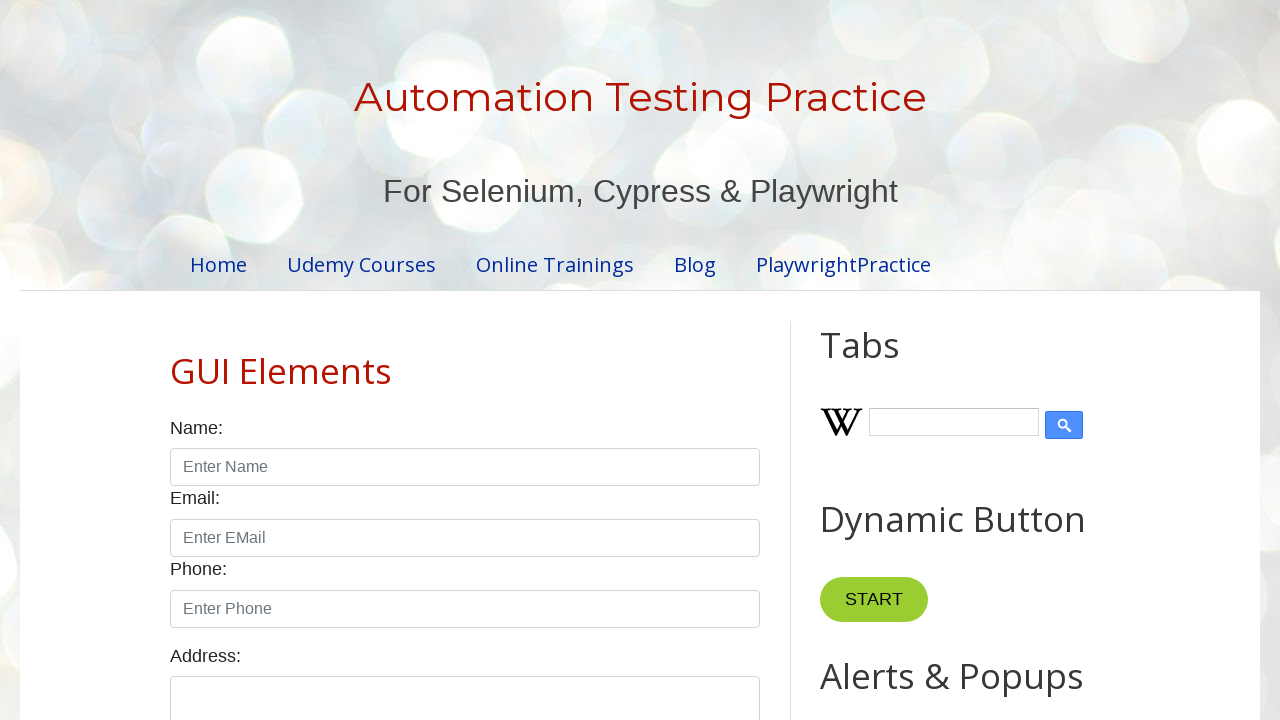

Set up dialog handler to automatically accept alerts
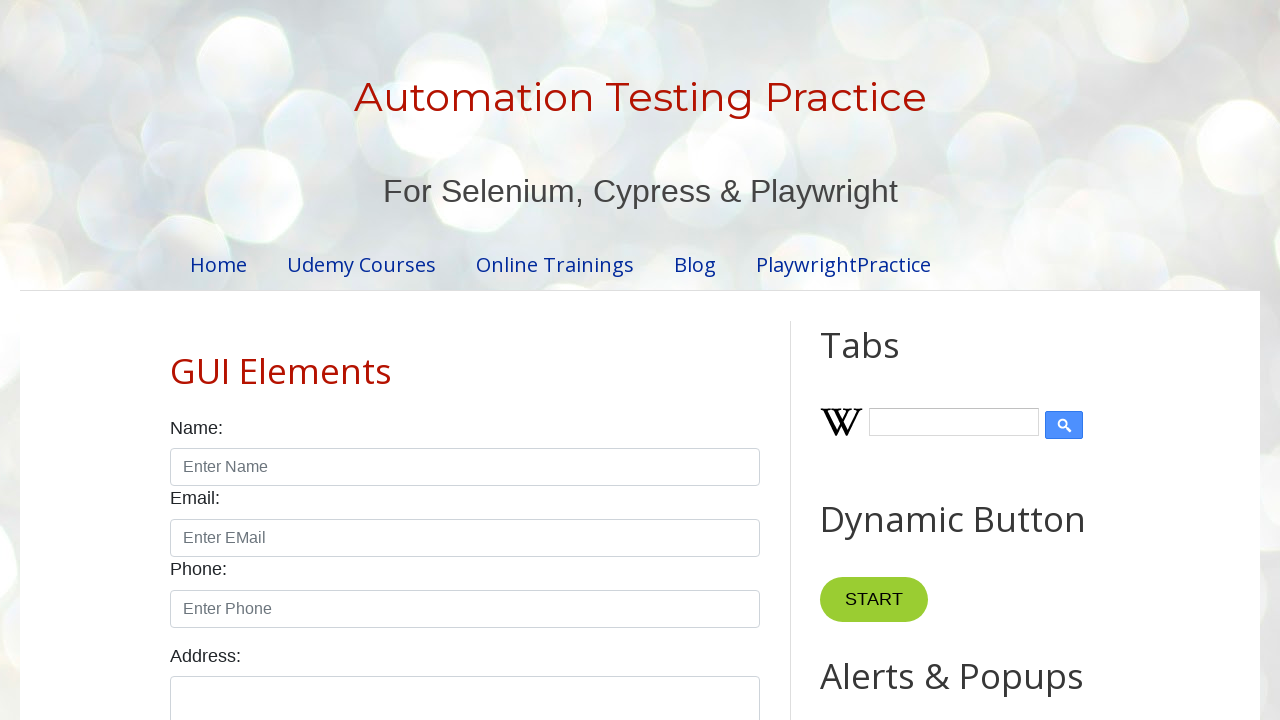

Clicked the Simple Alert button to trigger the alert dialog at (888, 361) on xpath=//button[text()='Simple Alert']
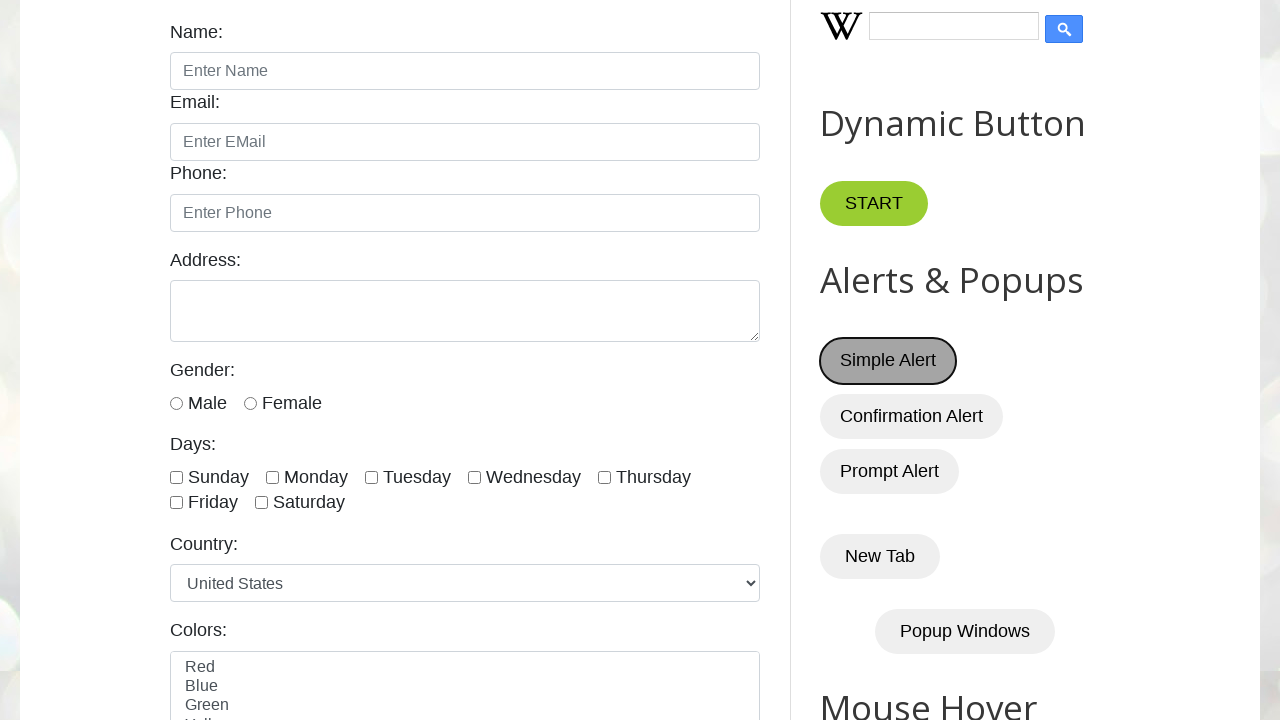

Waited for alert dialog to be processed
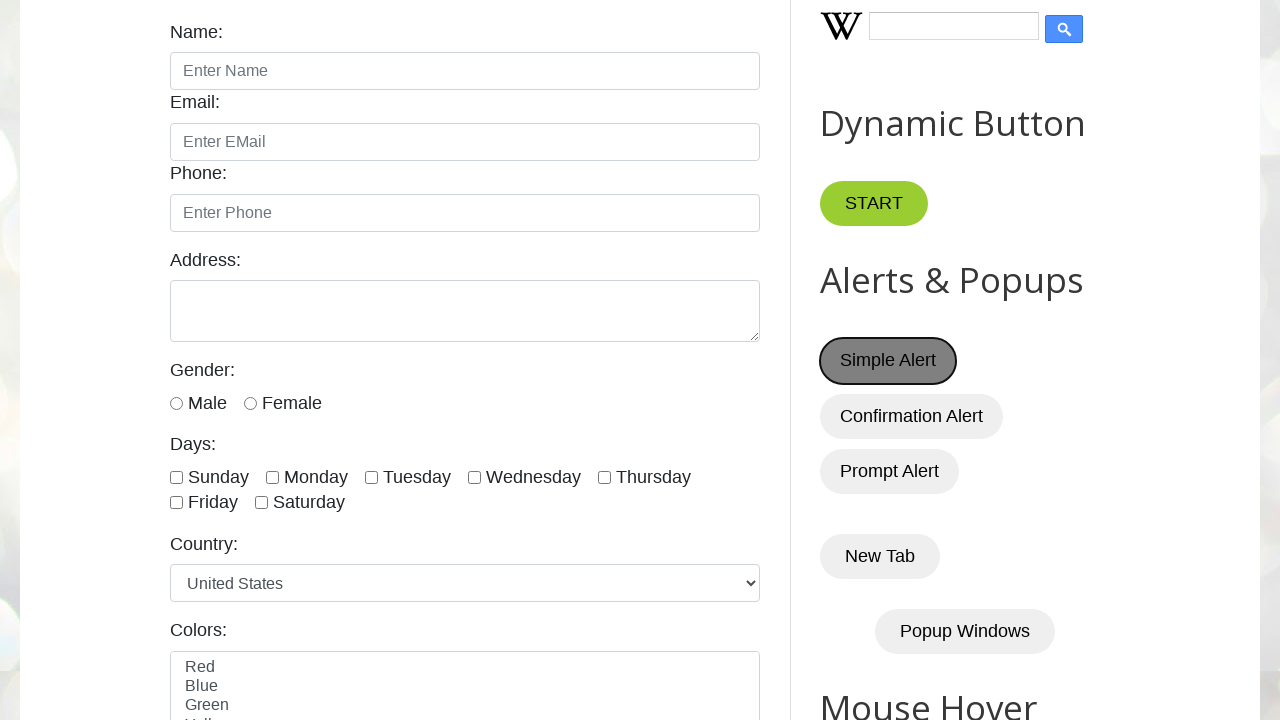

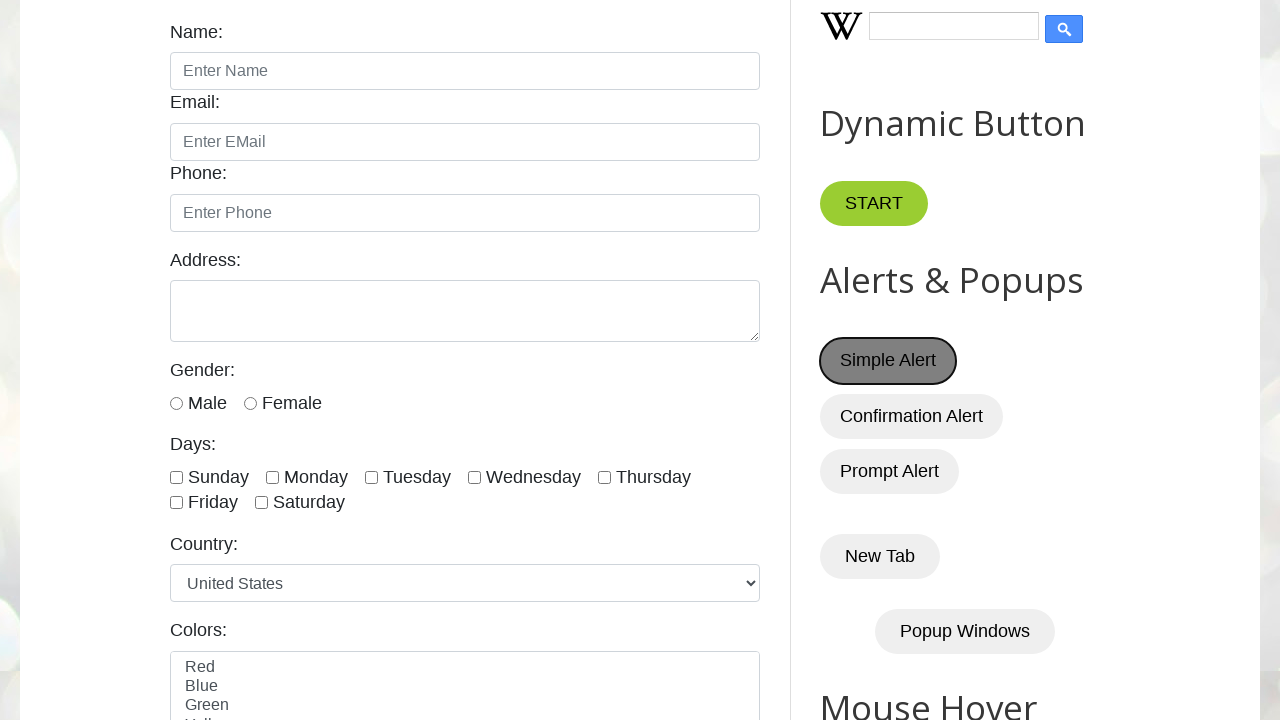